Verifies that the page title of the OrangeHRM login page is correct and contains expected text

Starting URL: https://opensource-demo.orangehrmlive.com/

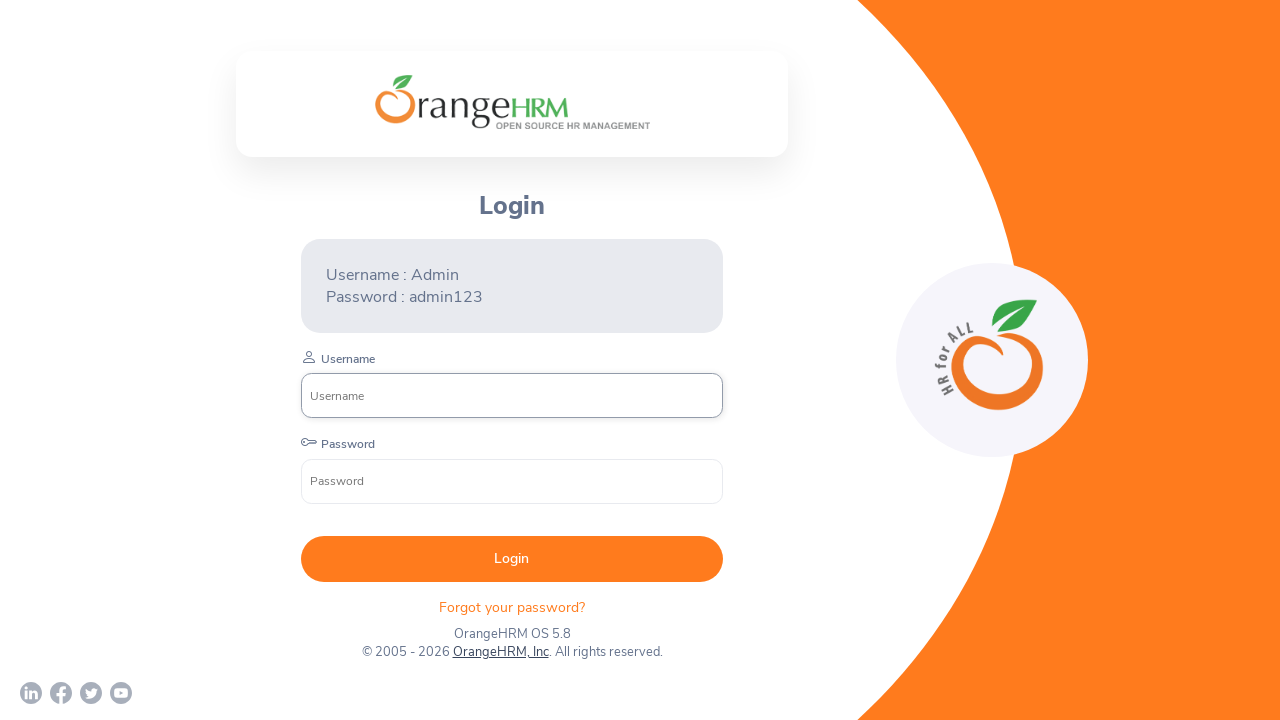

Waited for page to reach domcontentloaded state
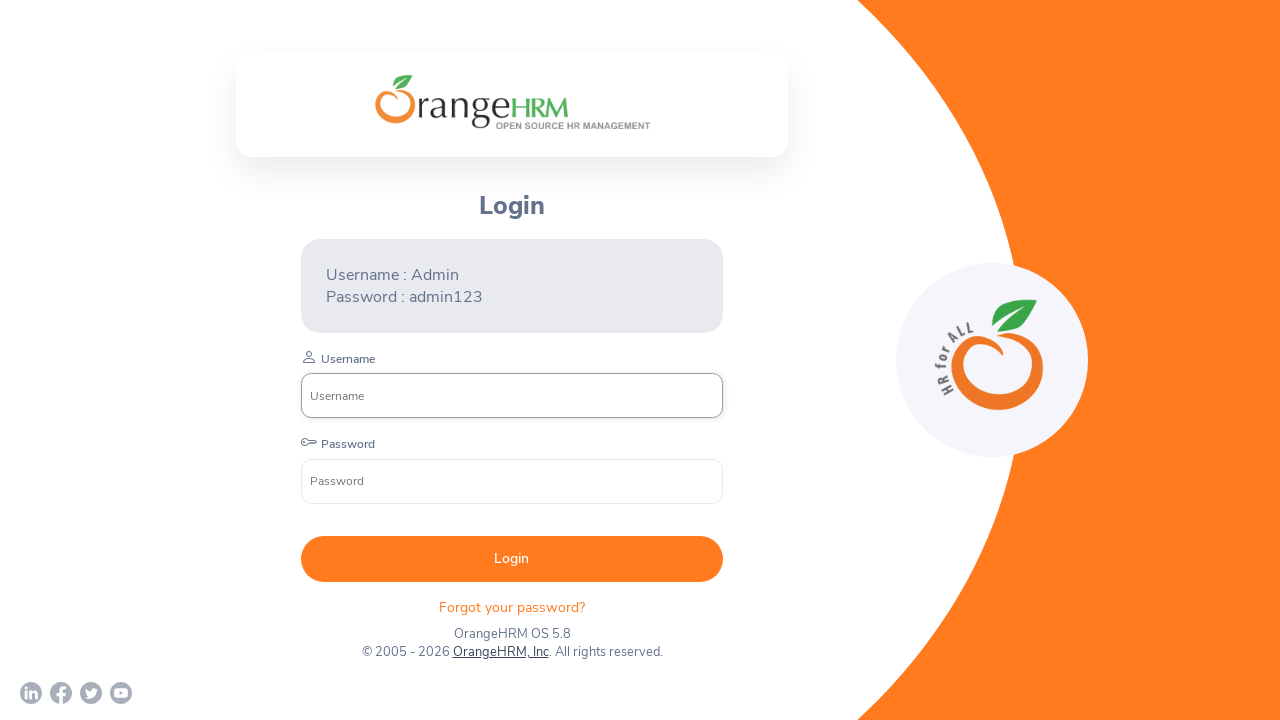

Retrieved page title
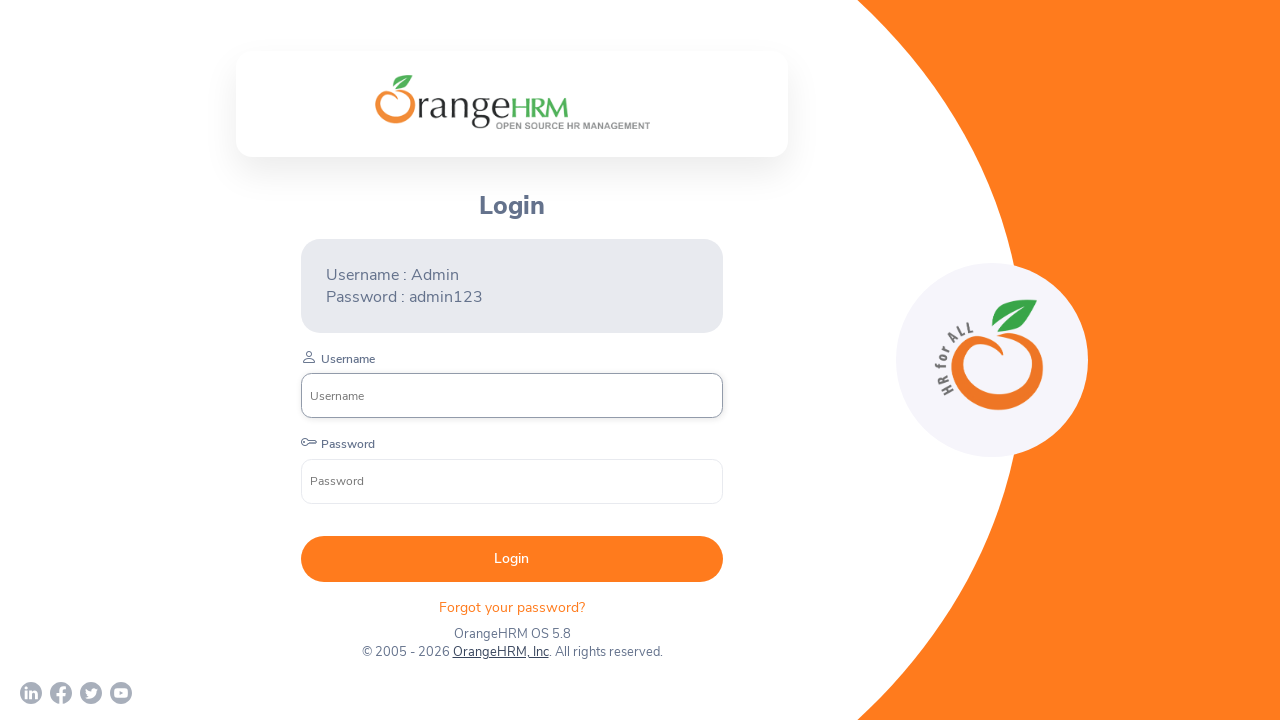

Verified page title equals 'OrangeHRM'
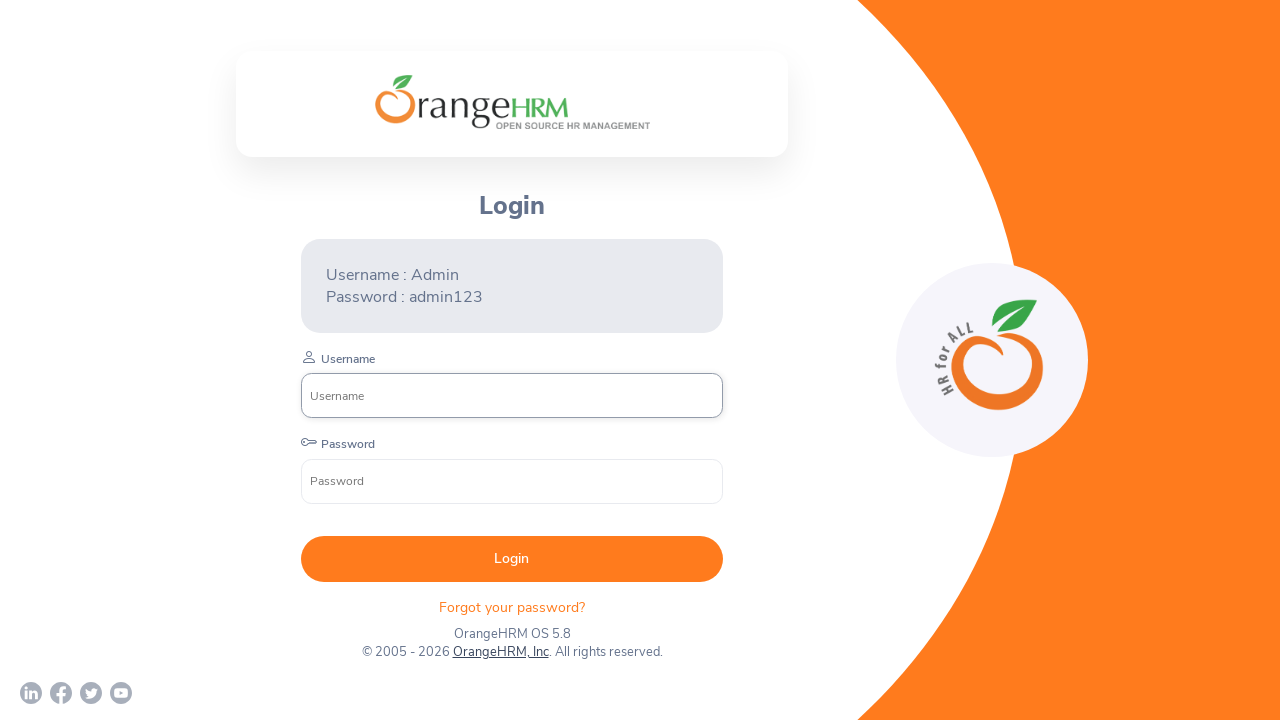

Verified 'HRM' text is present in page title
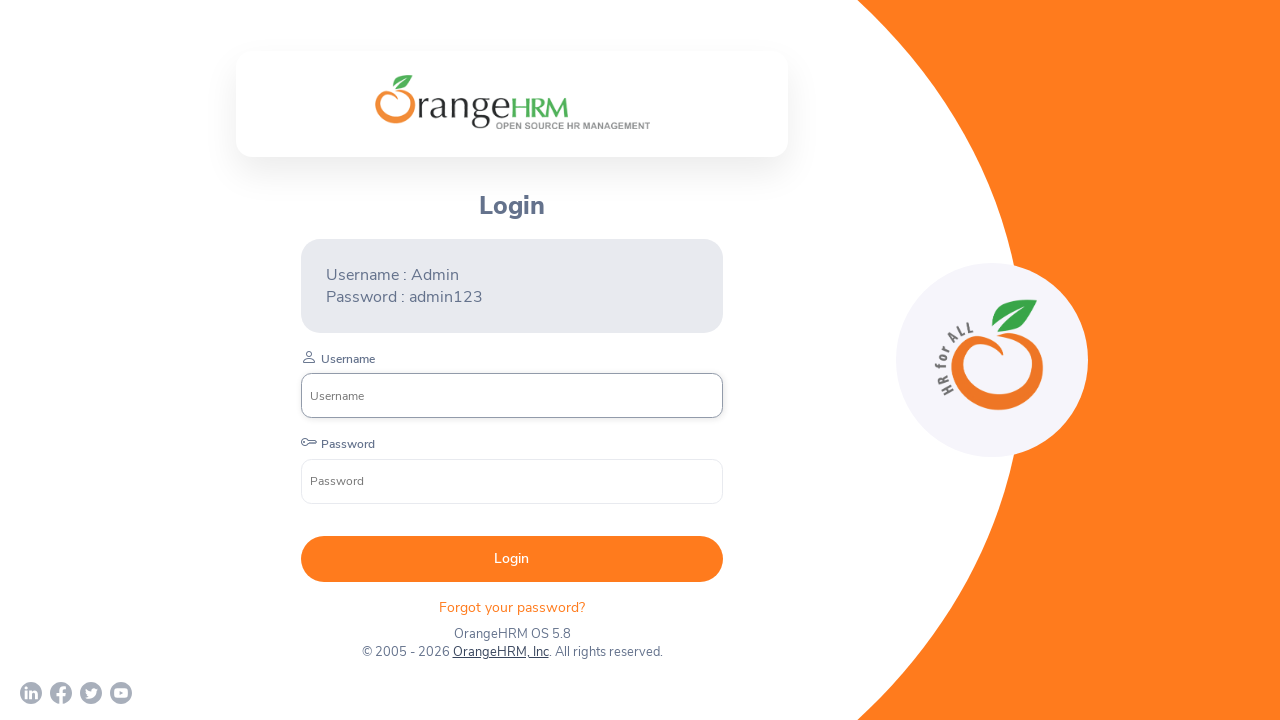

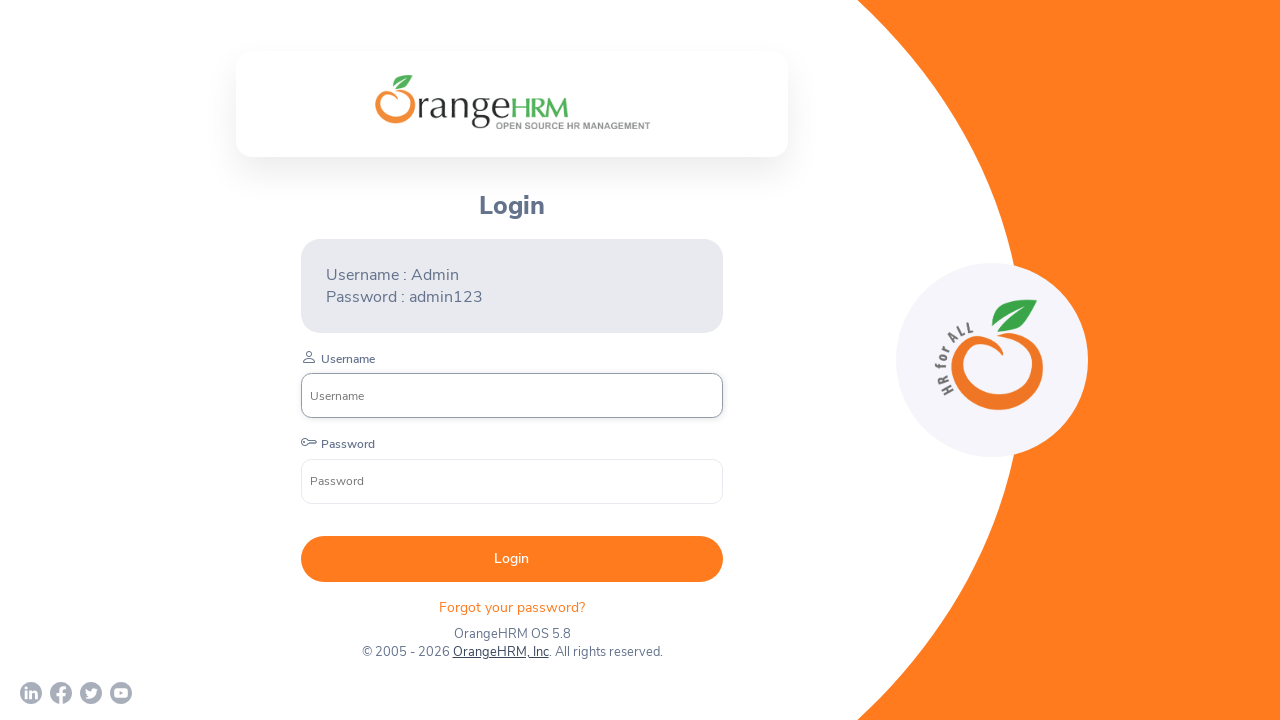